Tests that the readonly input field displays the correct placeholder and cannot be modified

Starting URL: https://bonigarcia.dev/selenium-webdriver-java/web-form.html

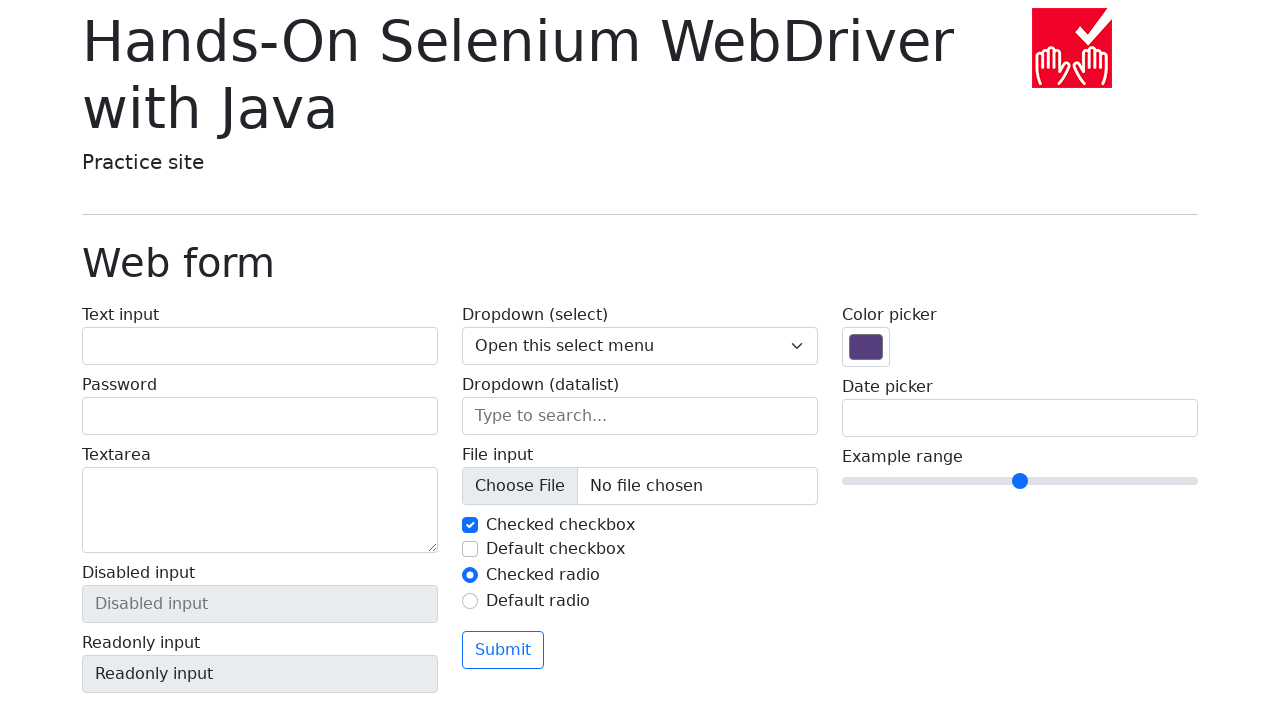

Located the readonly input field by name 'my-readonly'
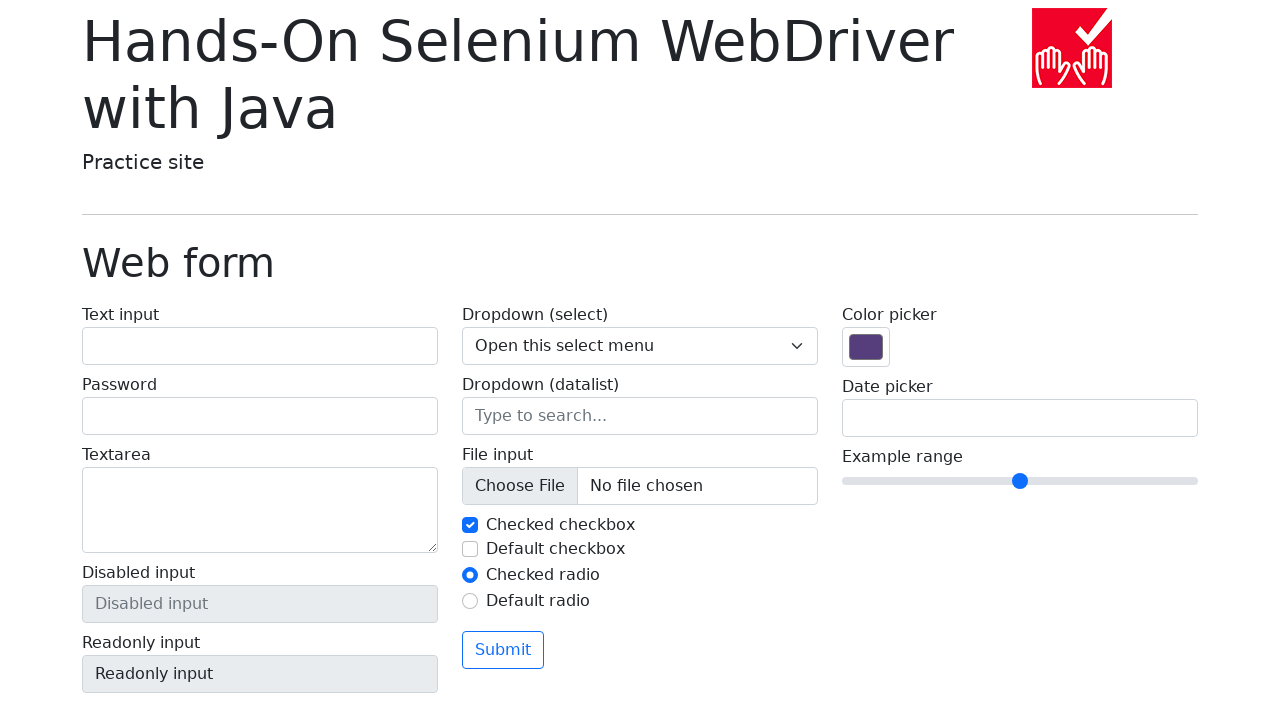

Verified readonly input field displays correct text 'Readonly input'
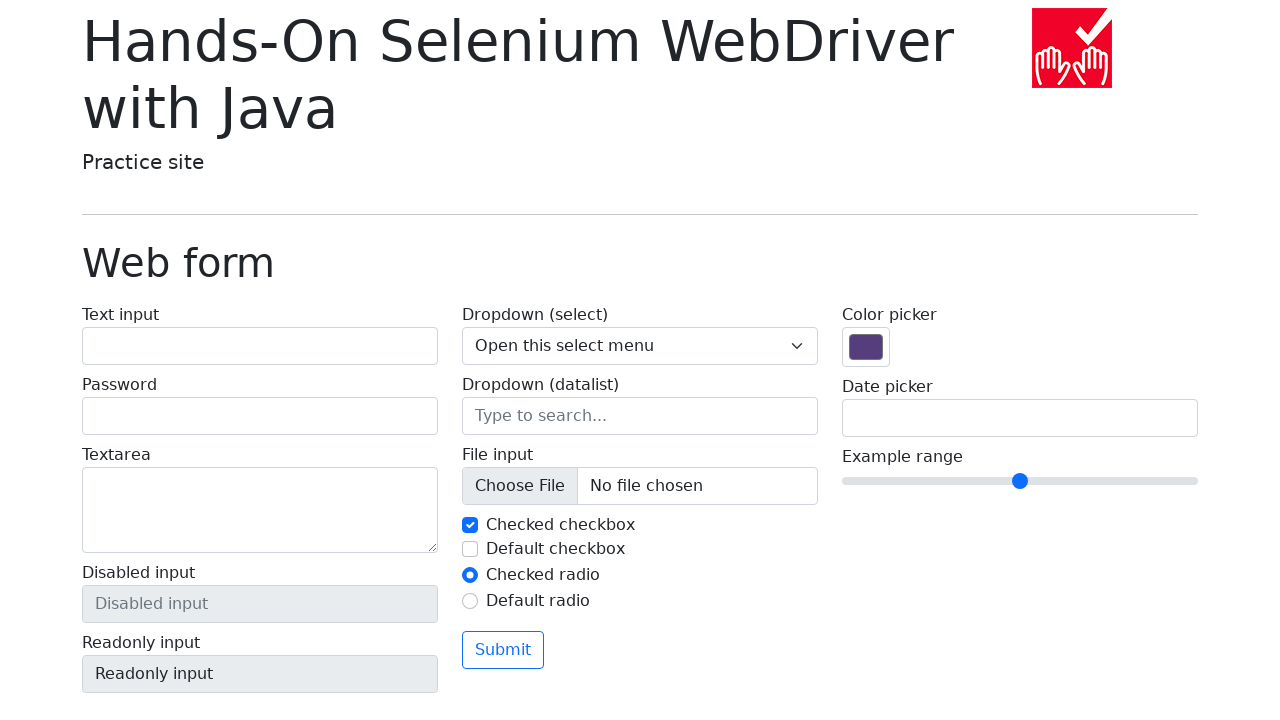

Attempted to type 'readOnly' into readonly input field on input[name='my-readonly']
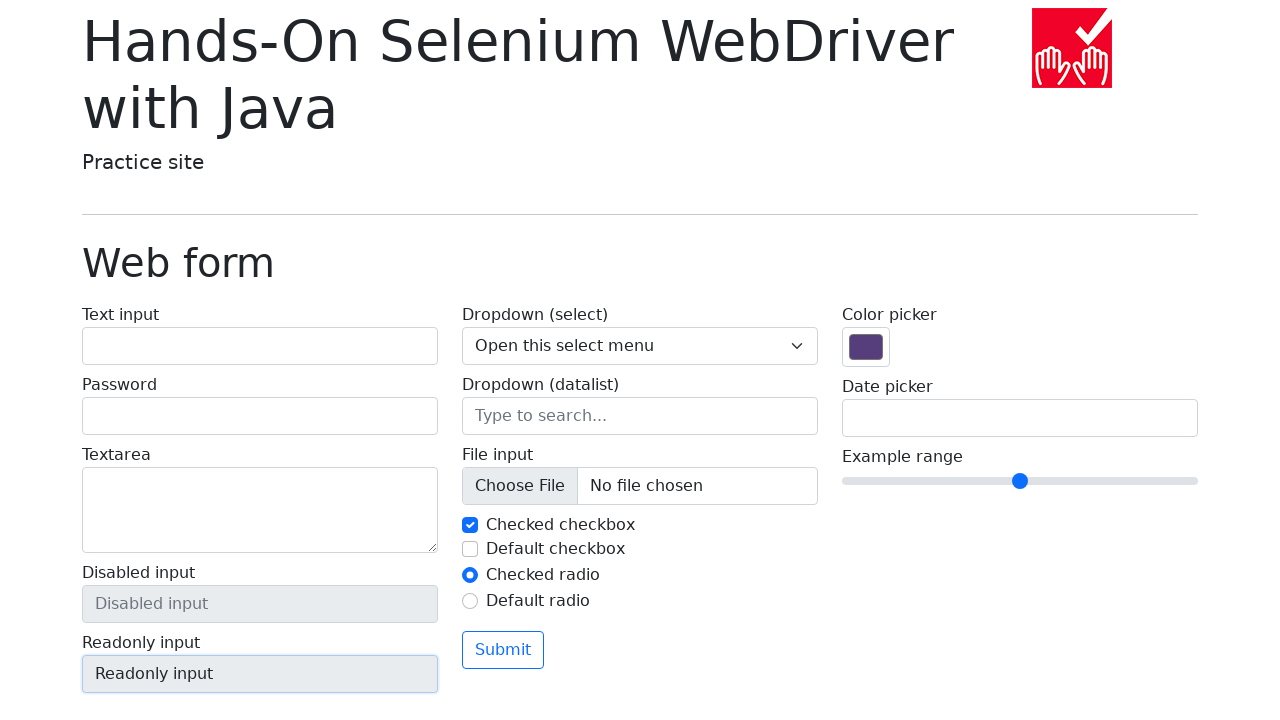

Confirmed readonly input field was not modified and still contains 'Readonly input'
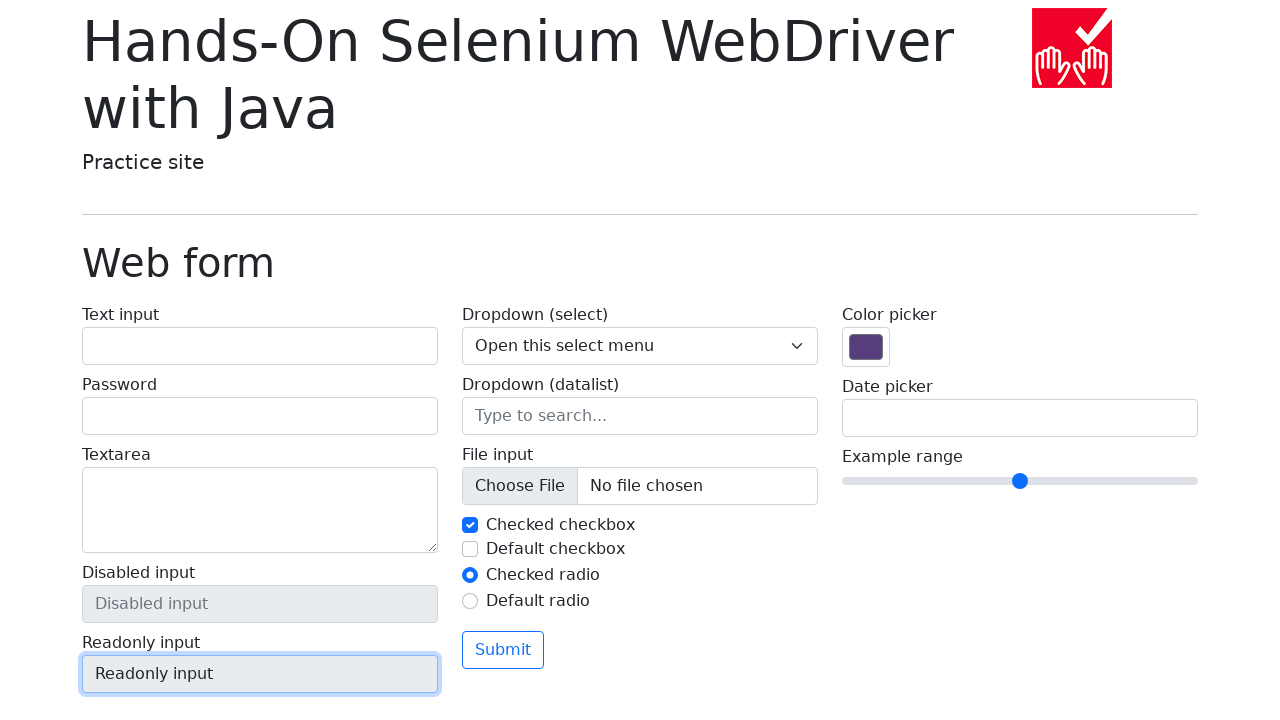

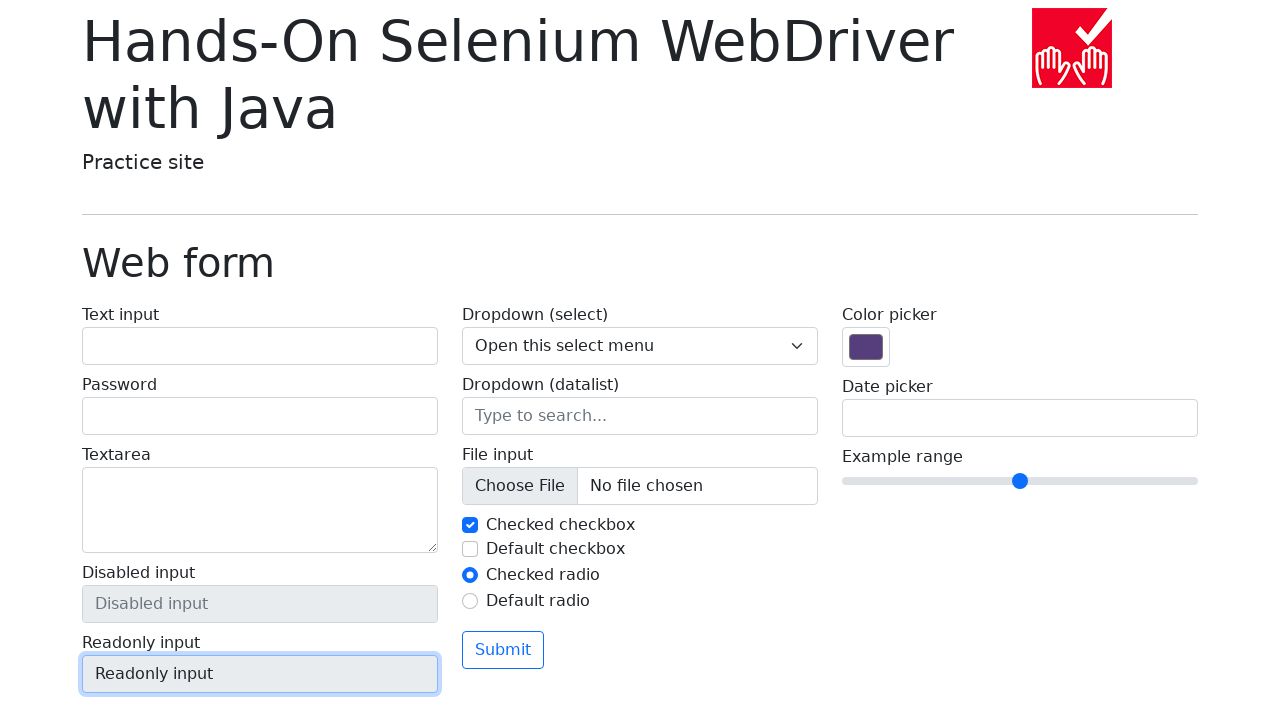